Tests flight booking functionality on BlazeDemo by selecting origin and destination cities and verifying the reservation page loads

Starting URL: https://blazedemo.com

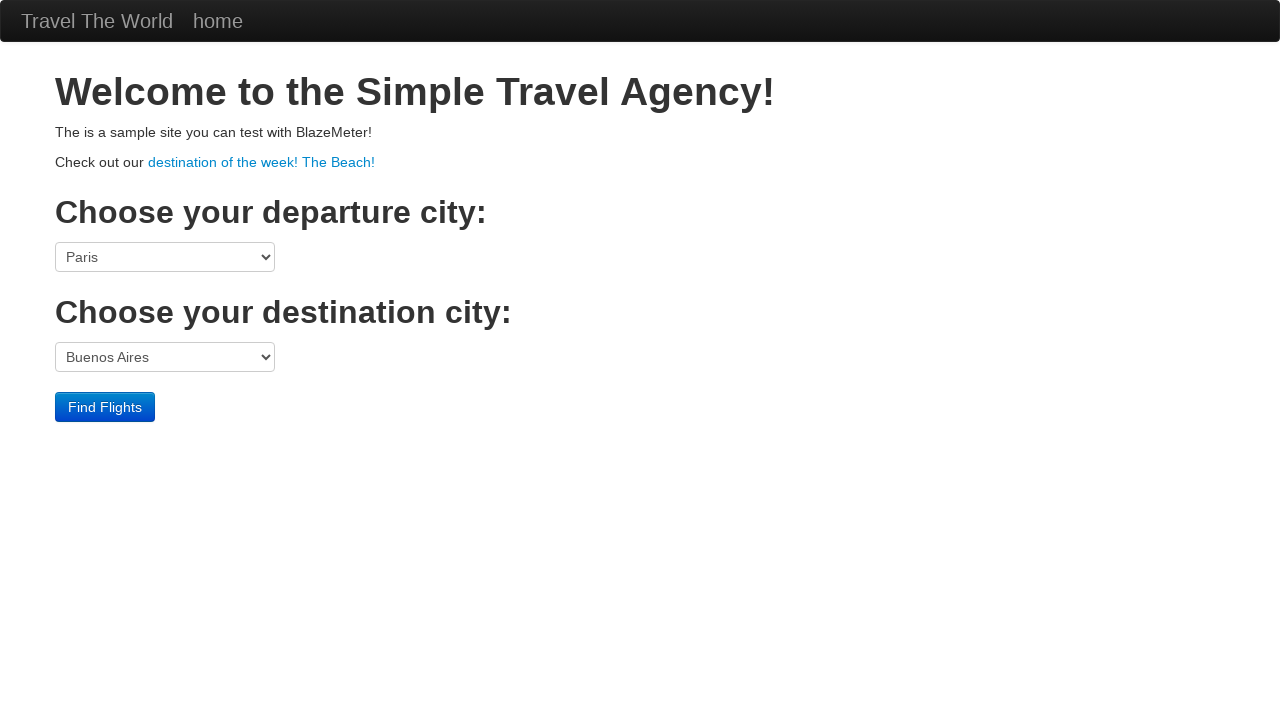

Selected Boston as origin city from dropdown on select[name='fromPort']
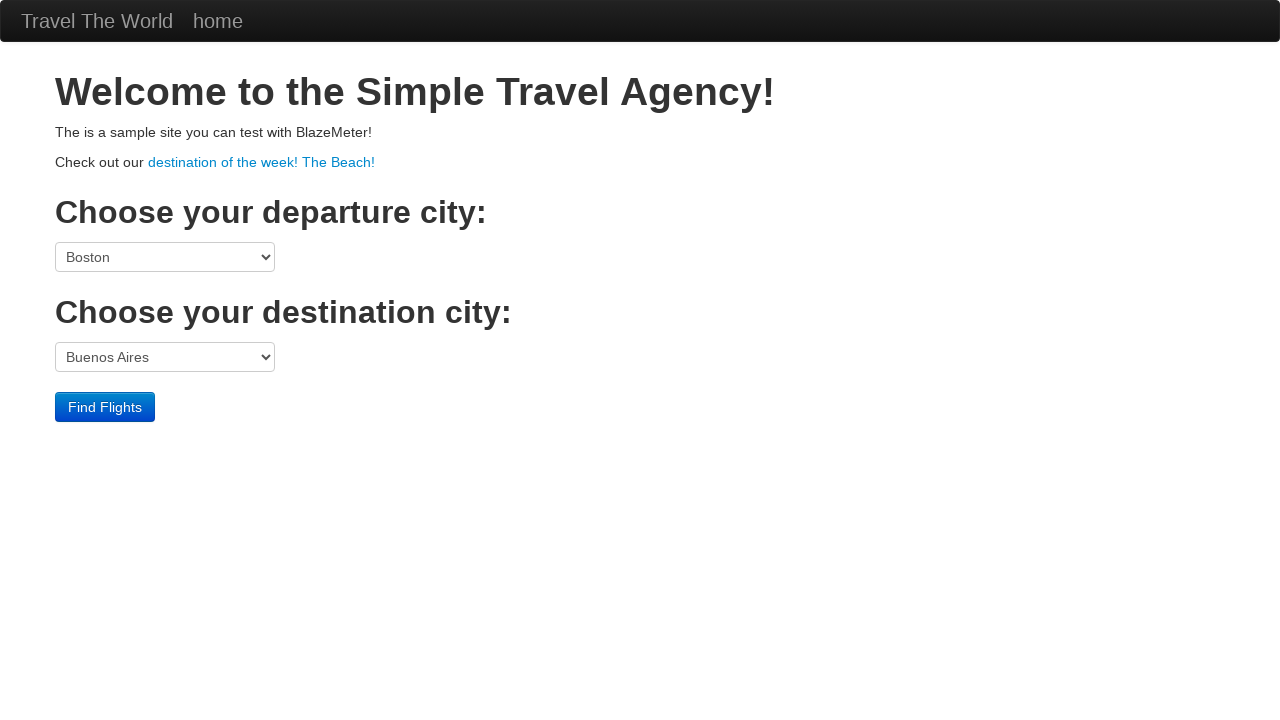

Selected London as destination city from dropdown on select[name='toPort']
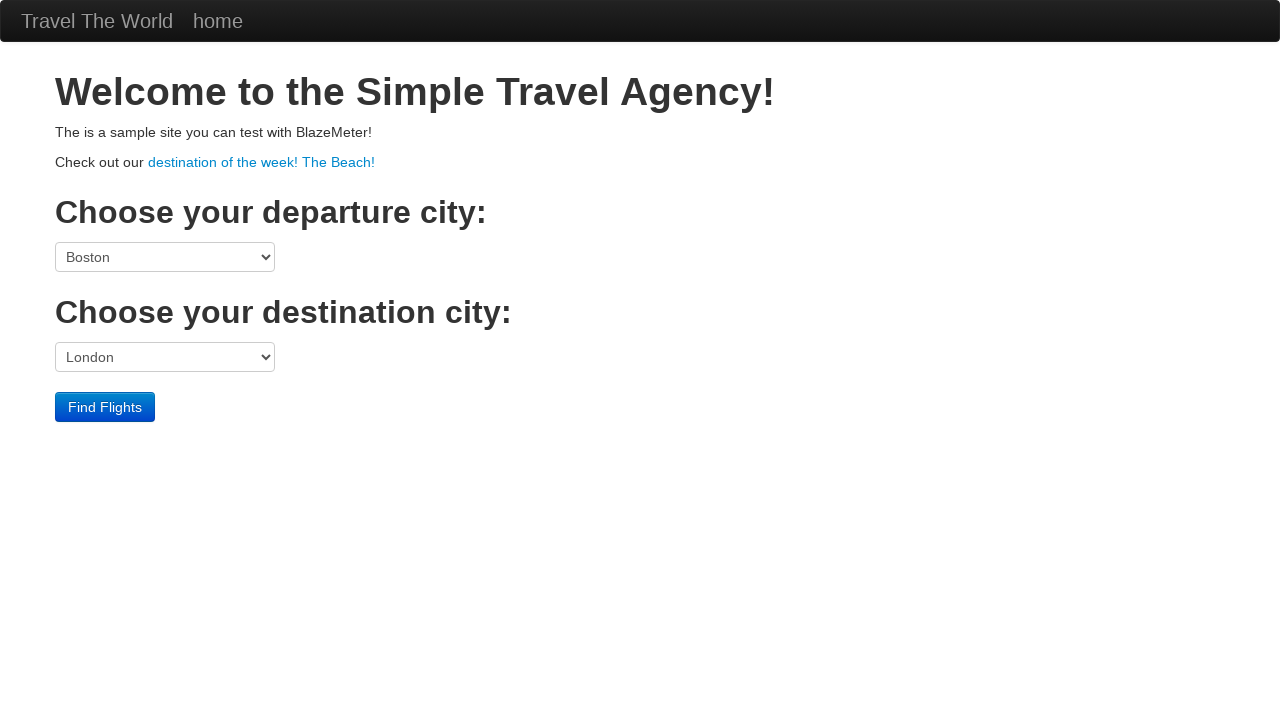

Clicked Find Flights button to search for flights at (105, 407) on input[type='submit']
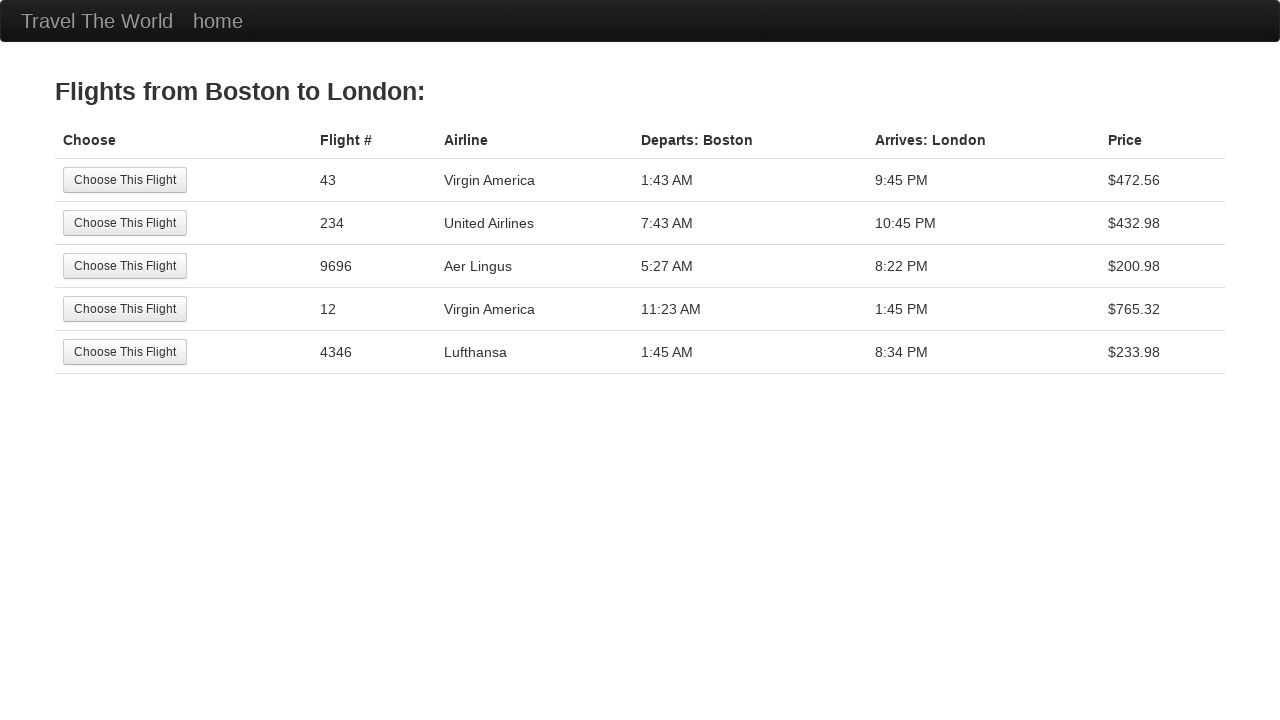

Flight reservation page loaded successfully
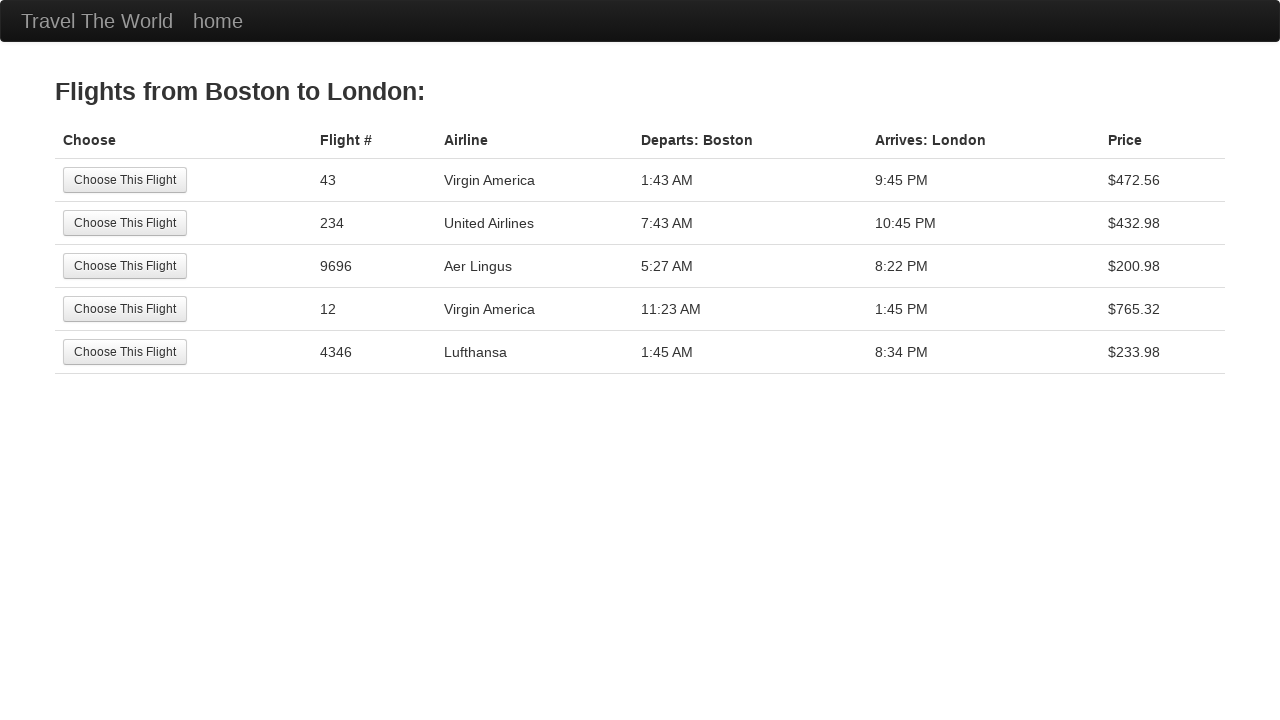

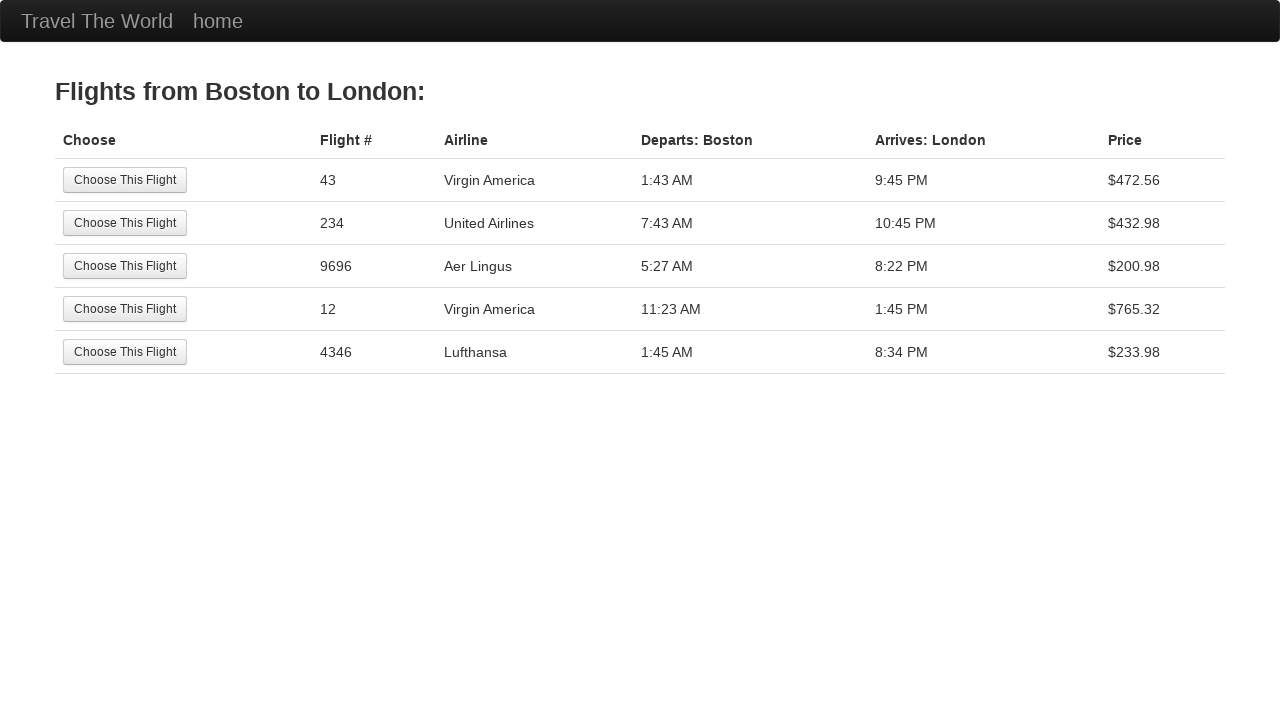